Tests dragging an element by a specific pixel offset (100px in both X and Y directions) on the jQuery UI draggable demo page

Starting URL: https://jqueryui.com/draggable/

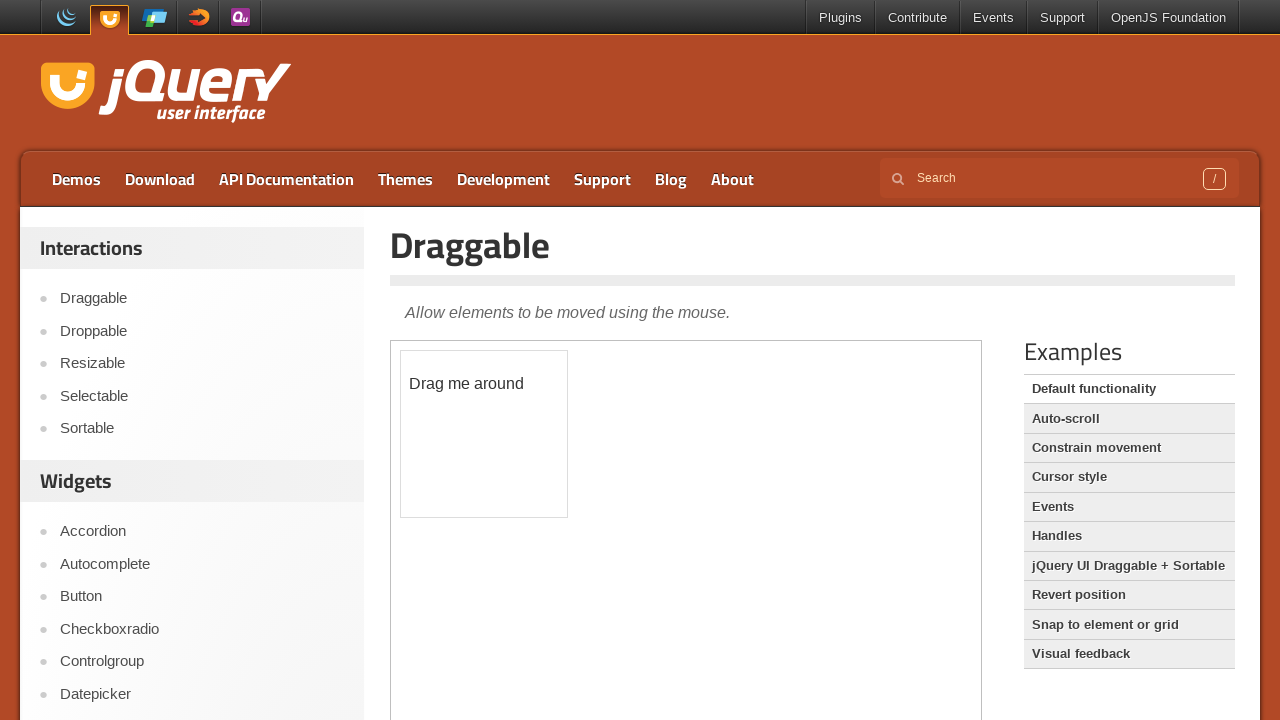

Navigated to jQuery UI draggable demo page
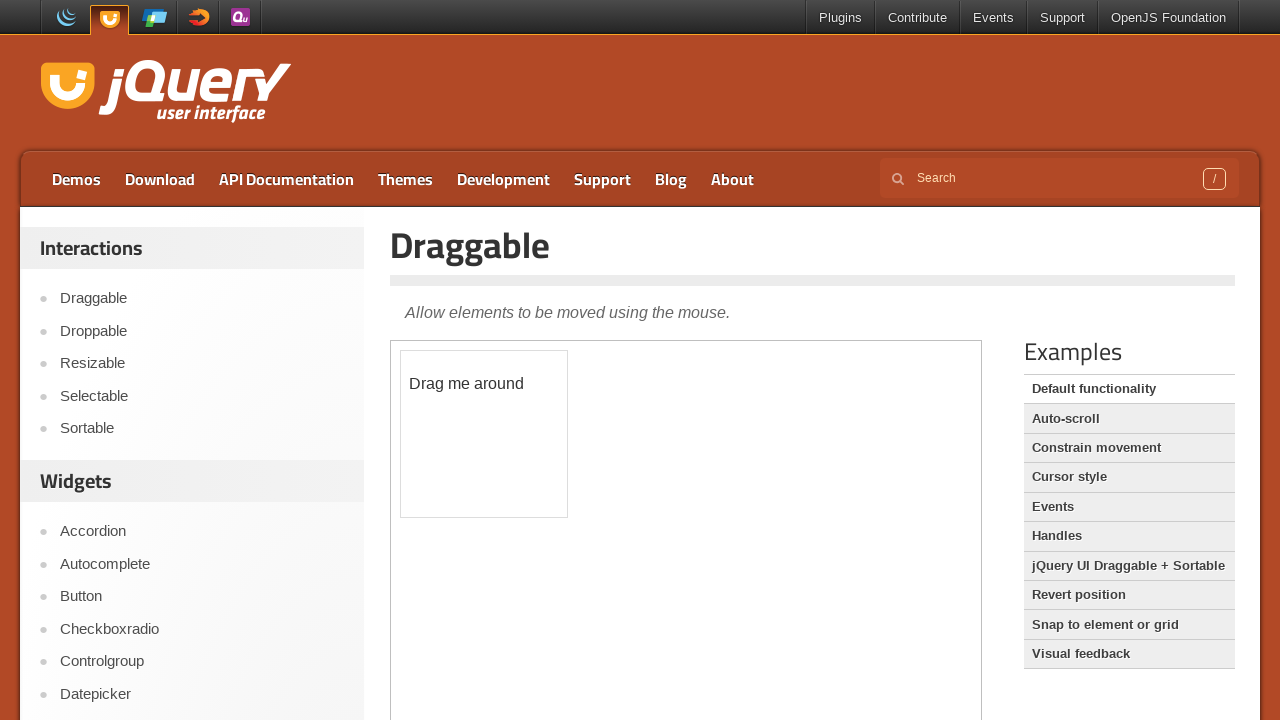

Located the demo iframe
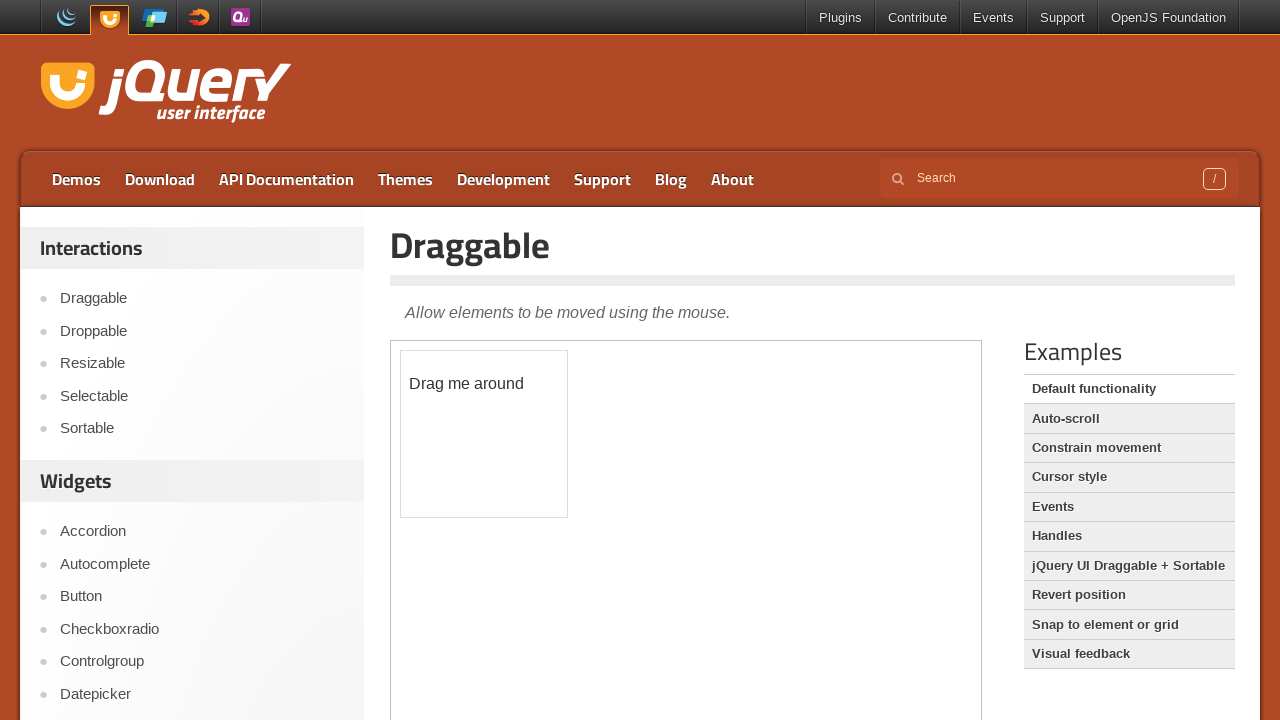

Located the draggable element with ID 'draggable'
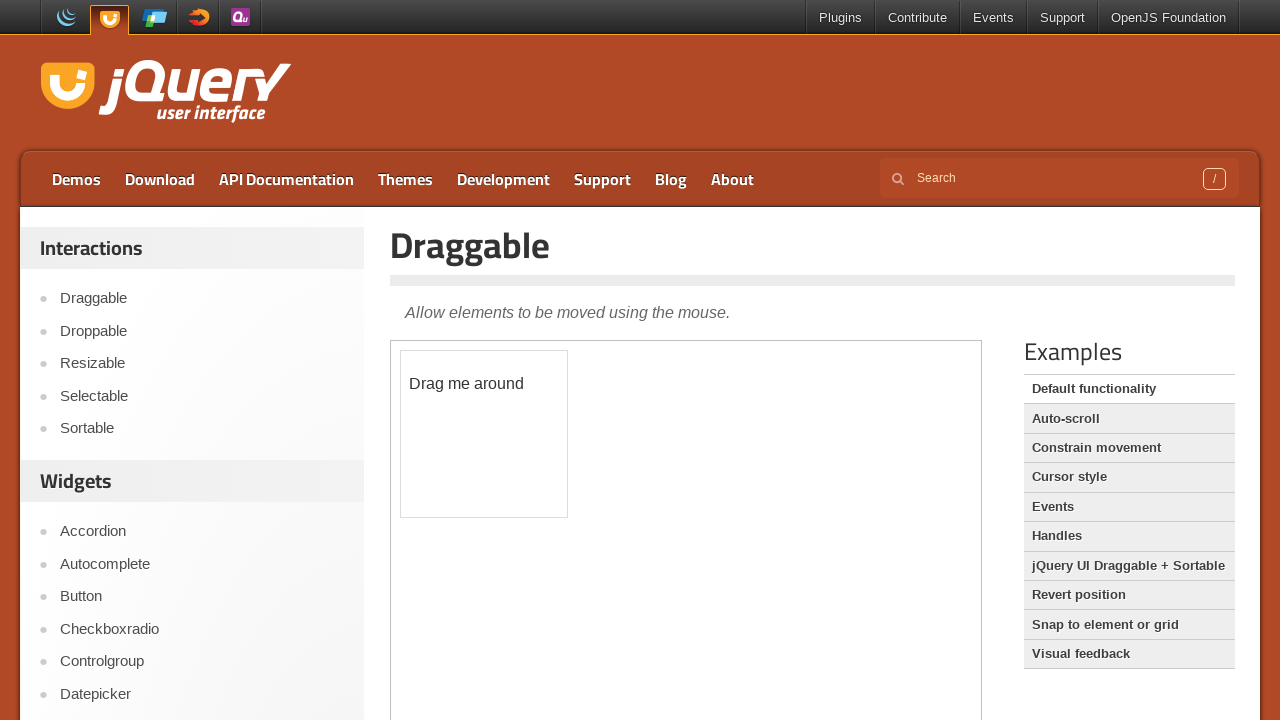

Retrieved bounding box of draggable element
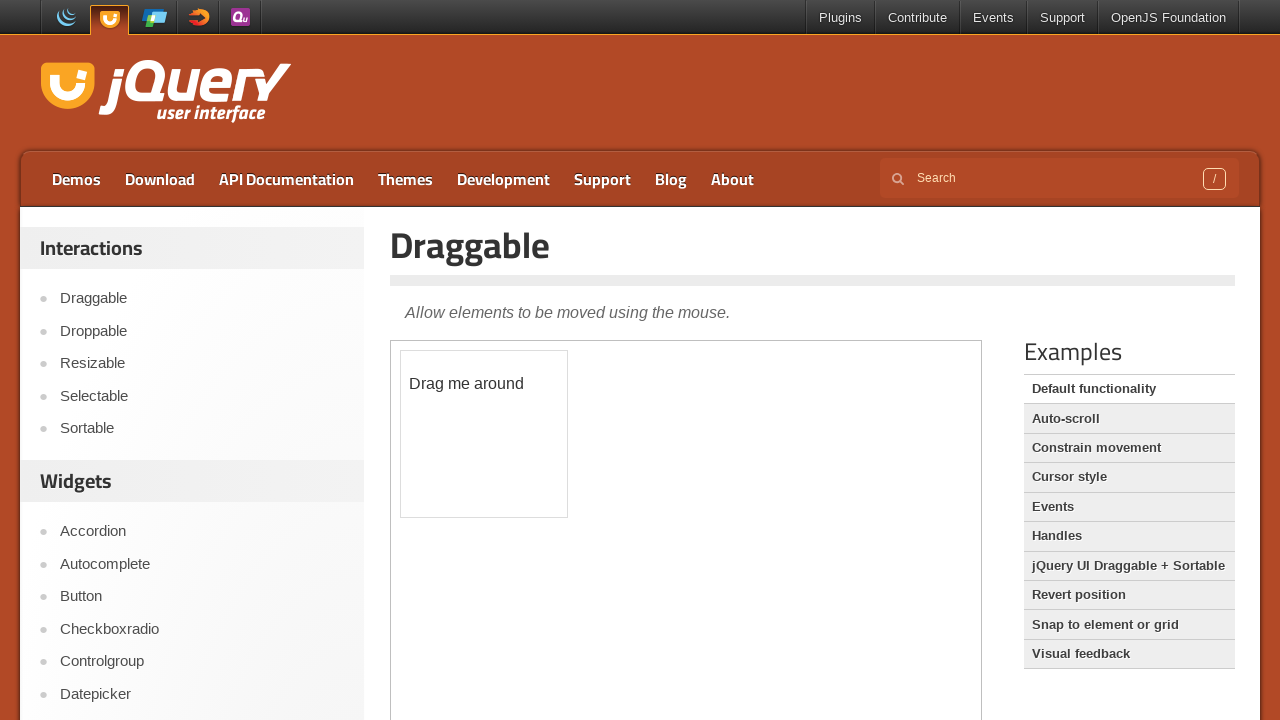

Hovered over the draggable element at (484, 434) on iframe.demo-frame >> nth=0 >> internal:control=enter-frame >> #draggable
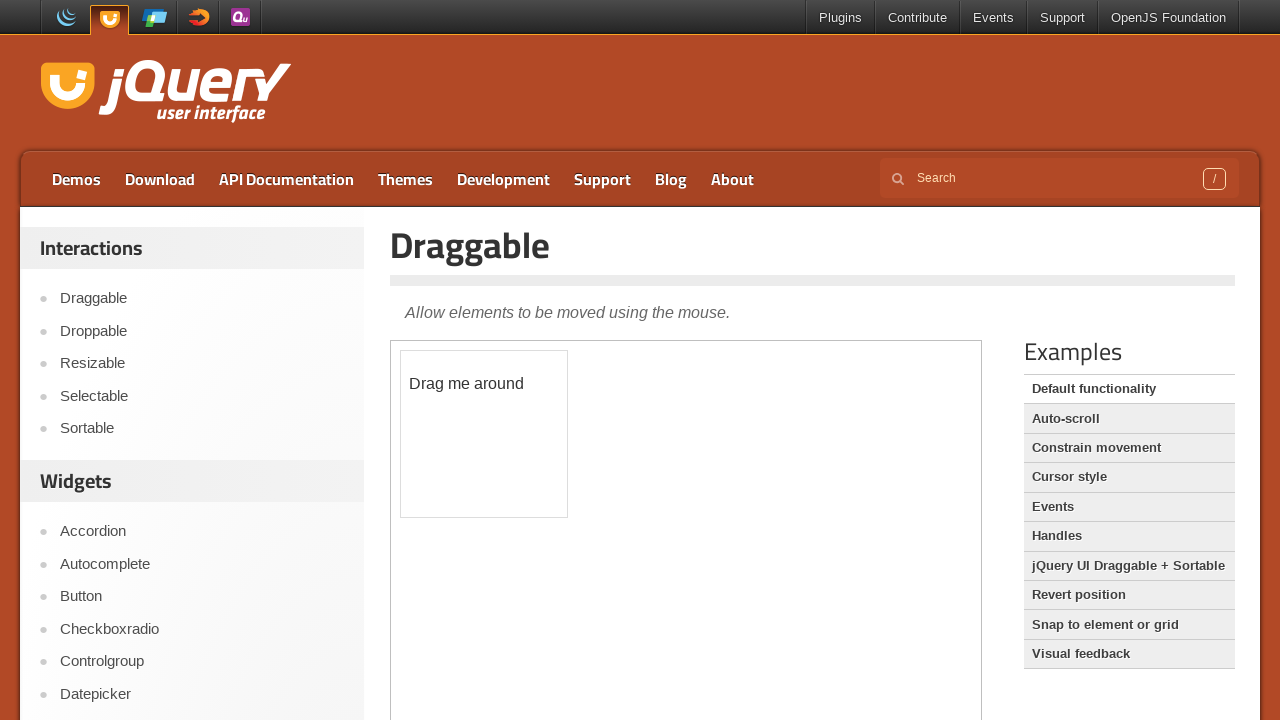

Pressed mouse button down on draggable element at (484, 434)
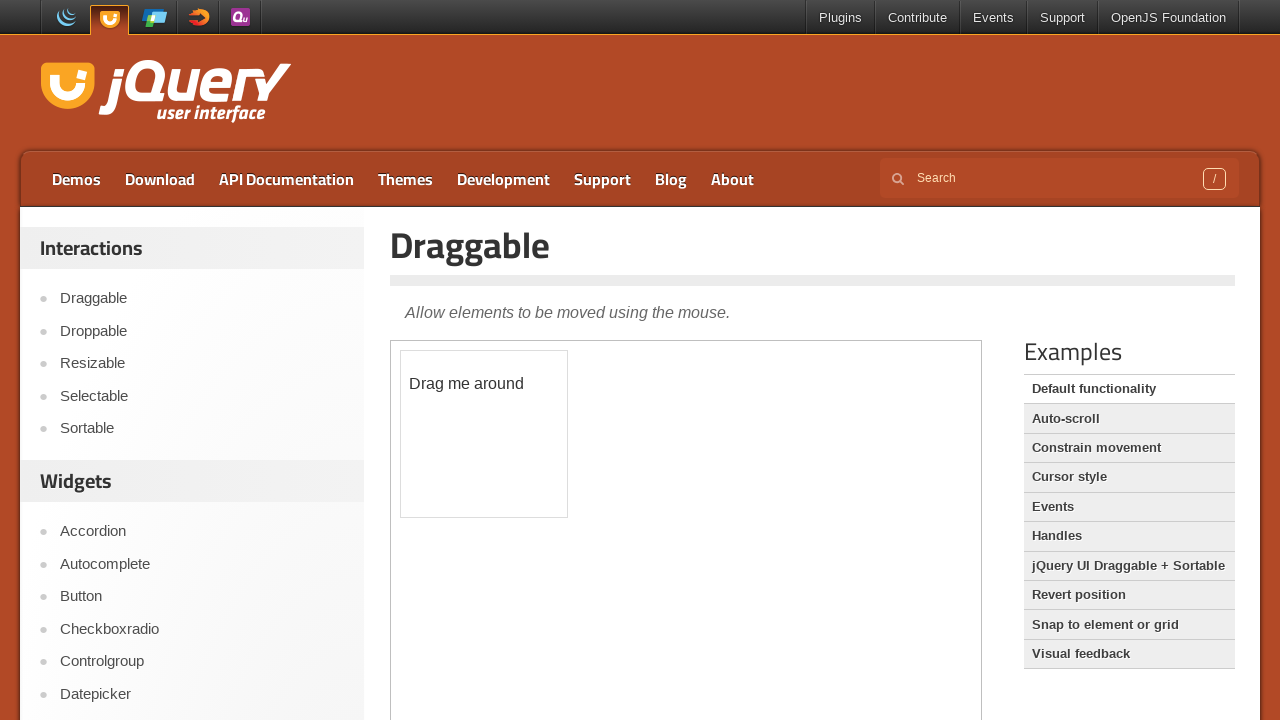

Moved mouse 100px right and 100px down from element center at (584, 534)
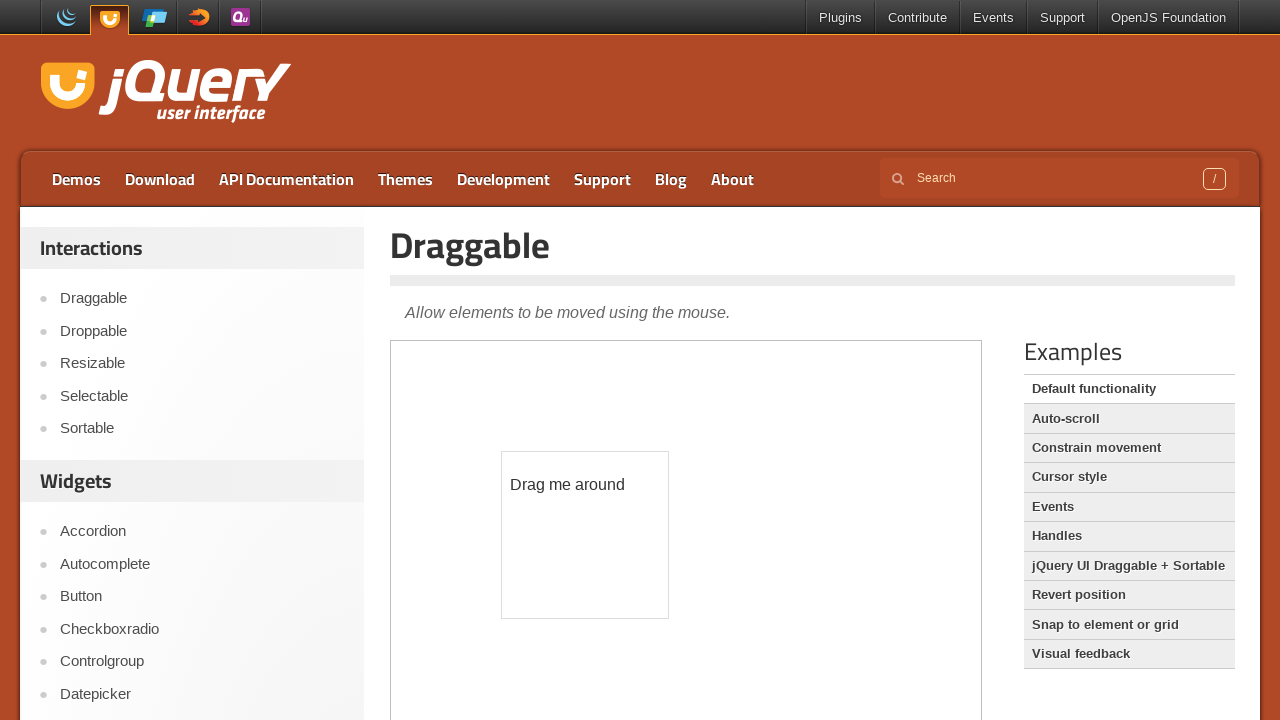

Released mouse button, completing drag and drop operation at (584, 534)
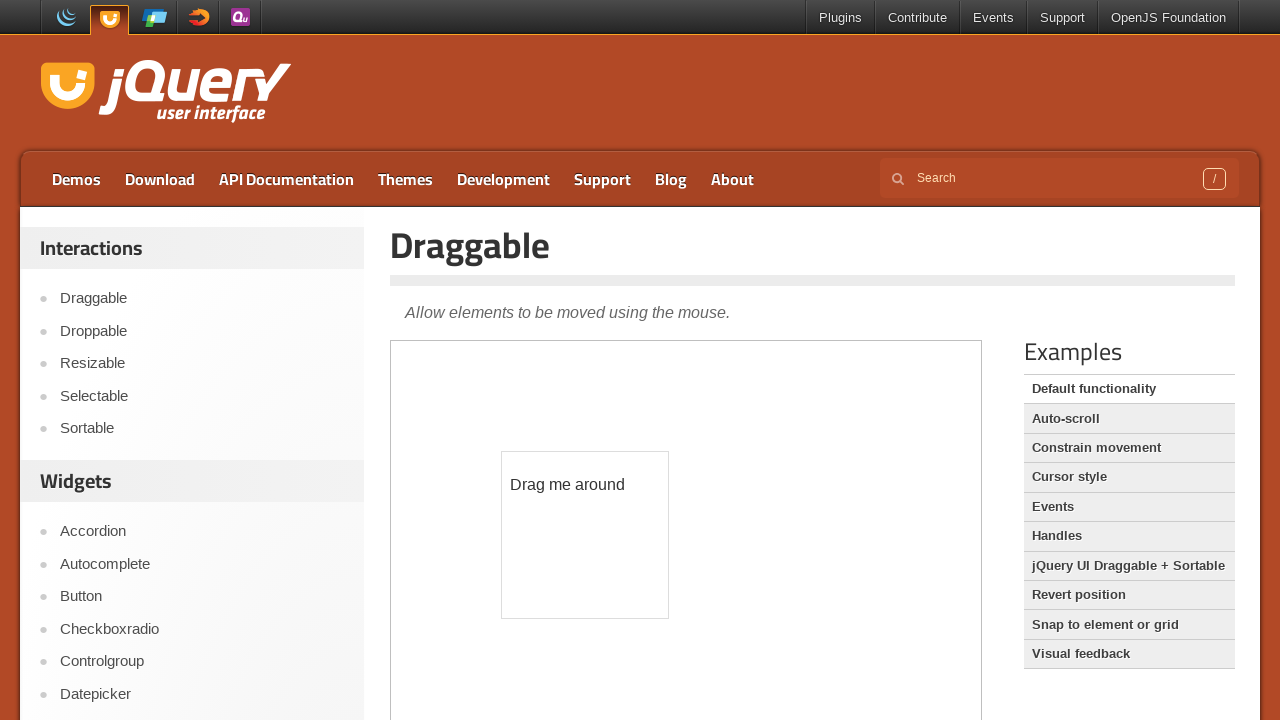

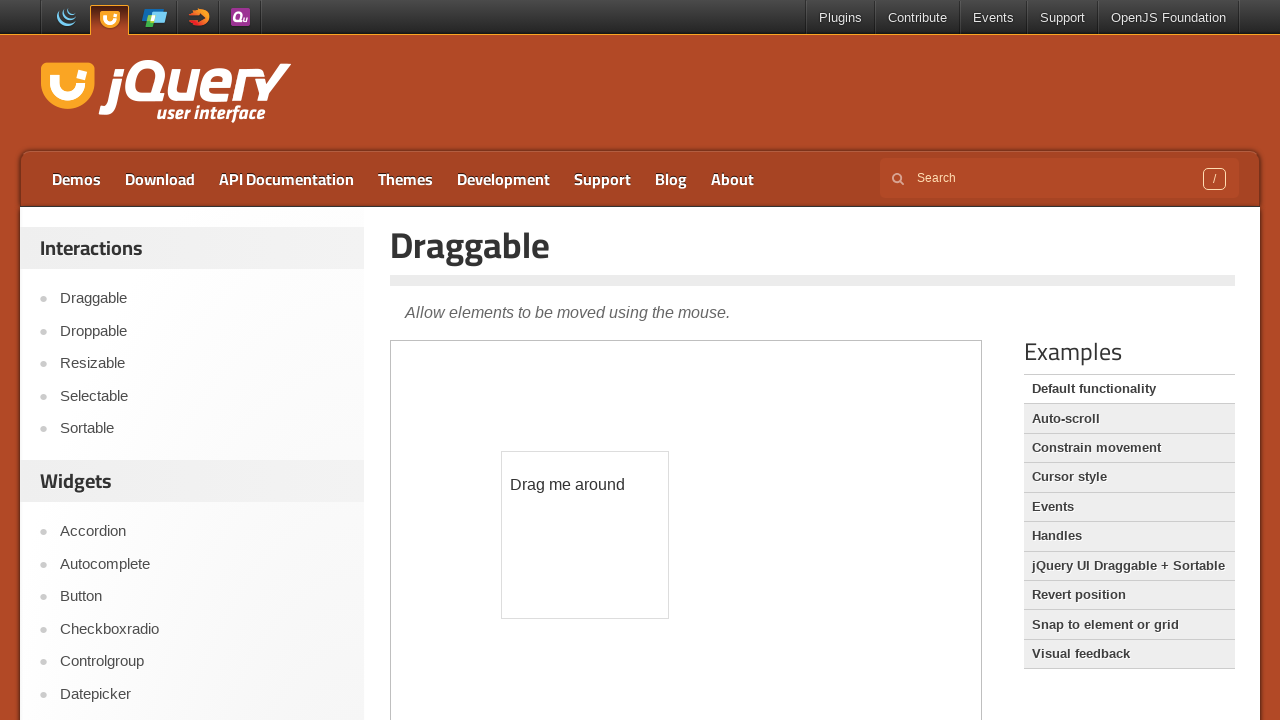